Tests form interaction by reading an attribute value from an element, performing a mathematical calculation, filling in the answer, selecting checkbox and radio button options, and submitting the form.

Starting URL: http://suninjuly.github.io/get_attribute.html

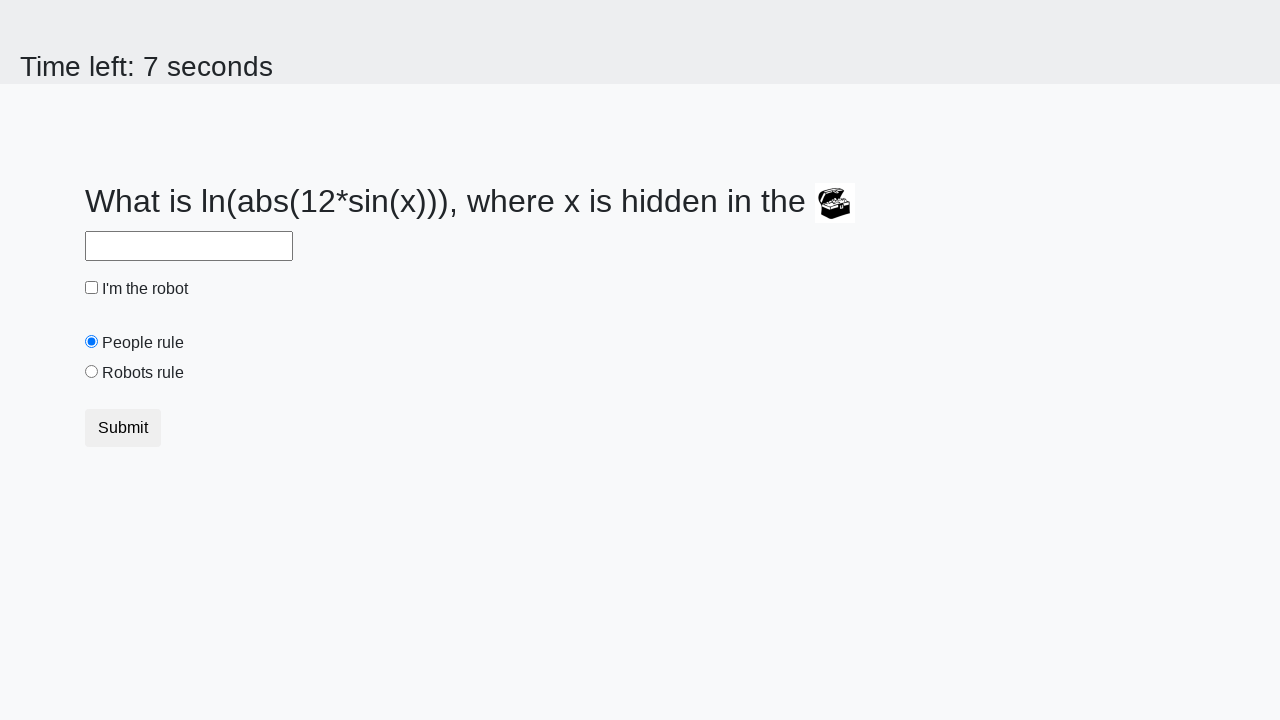

Located treasure element
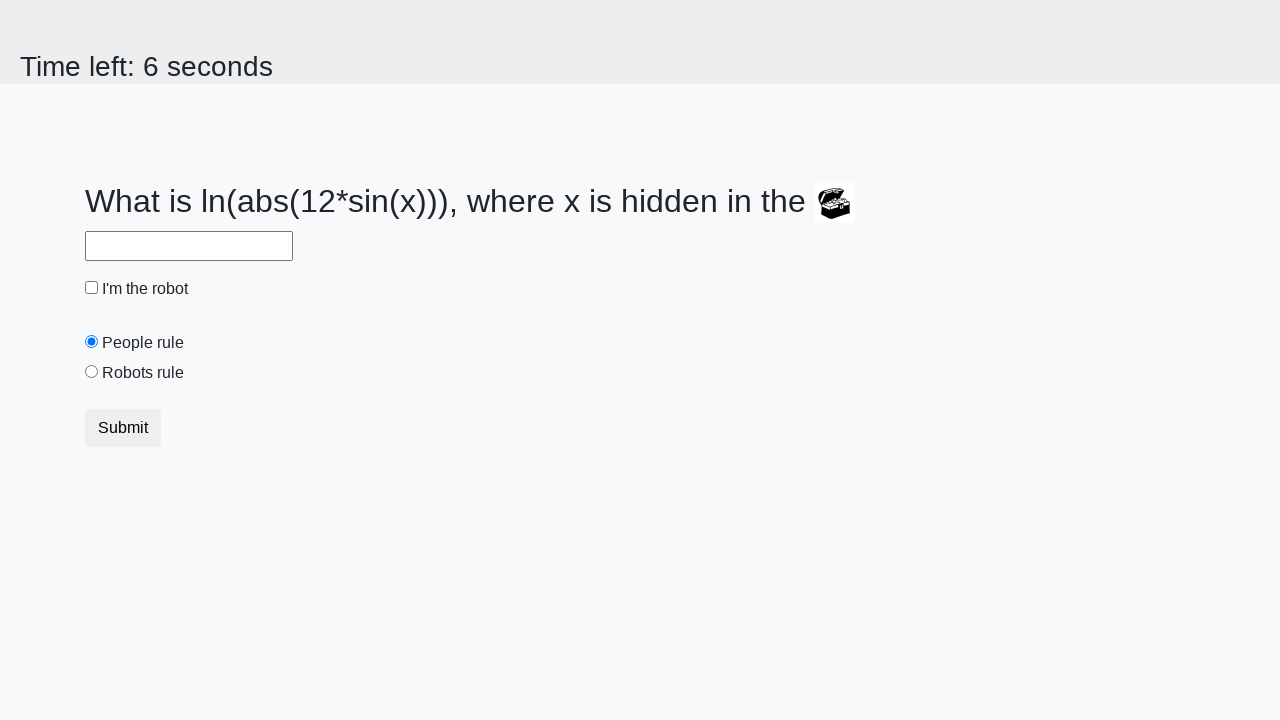

Retrieved valuex attribute from treasure element: 853
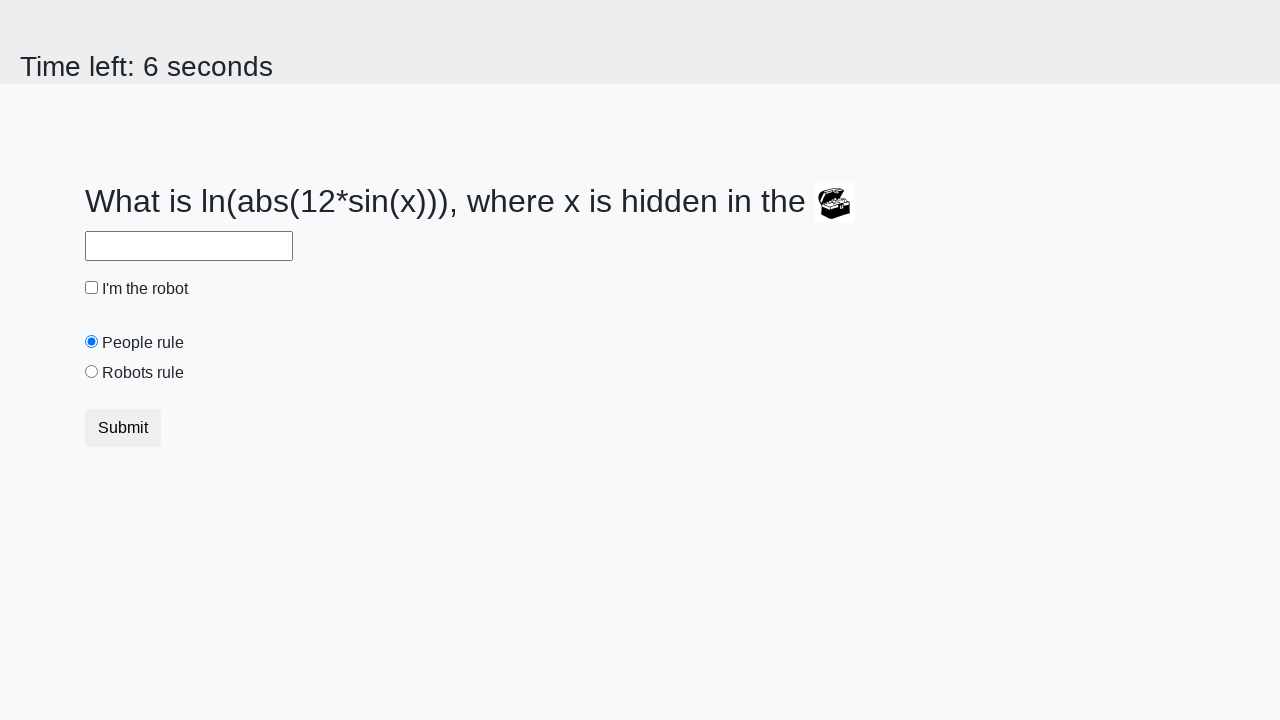

Calculated answer using mathematical formula: 2.4832471659126663
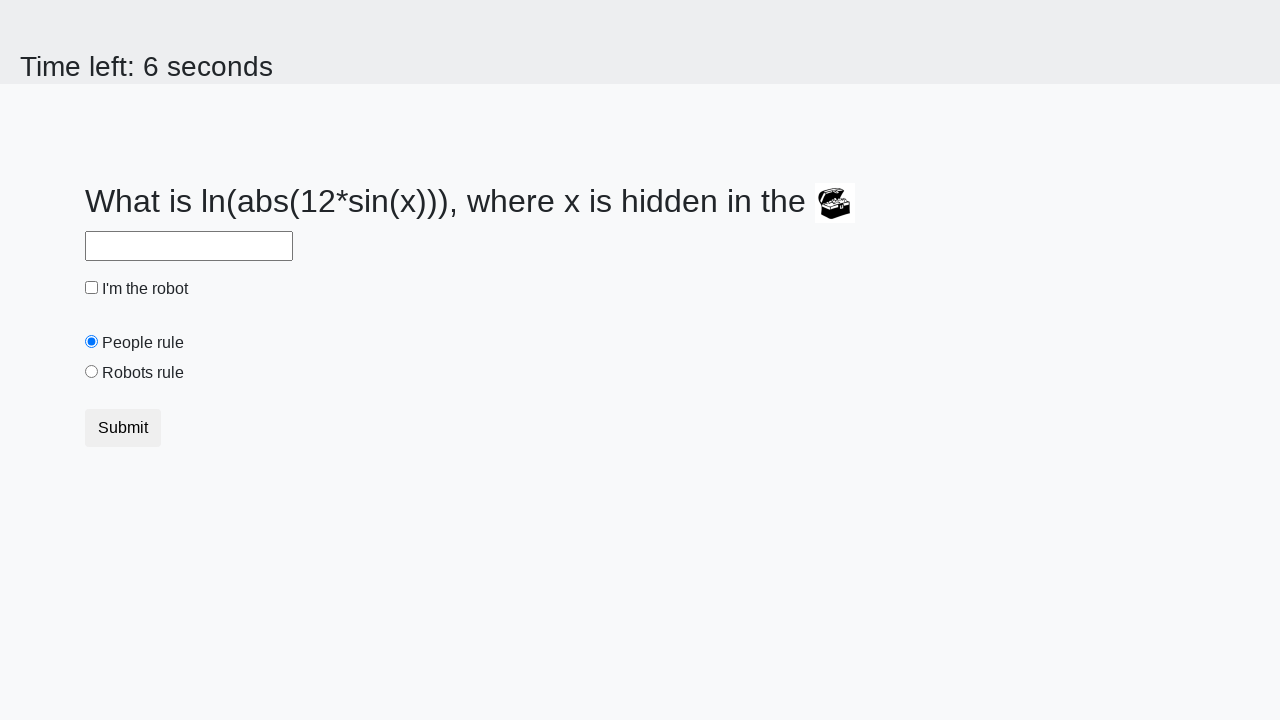

Filled answer field with calculated value: 2.4832471659126663 on //*[@id="answer"]
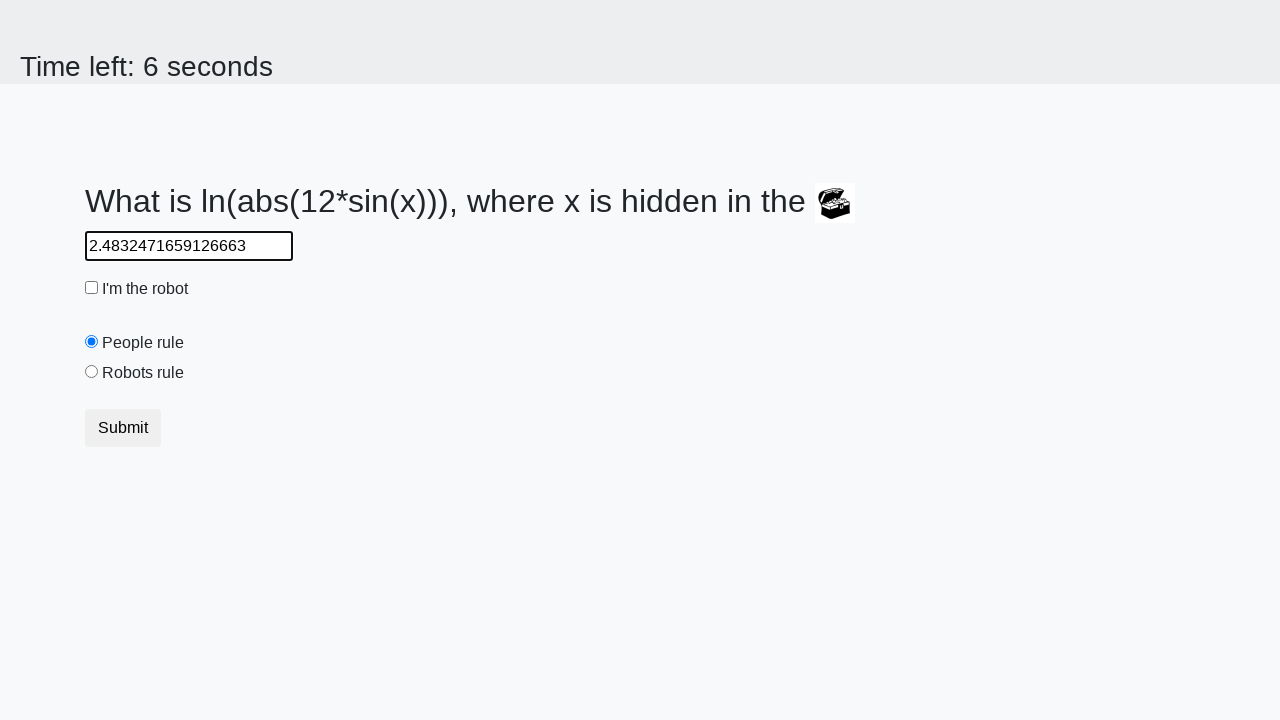

Checked the robot checkbox at (92, 288) on xpath=//*[@id="robotCheckbox"]
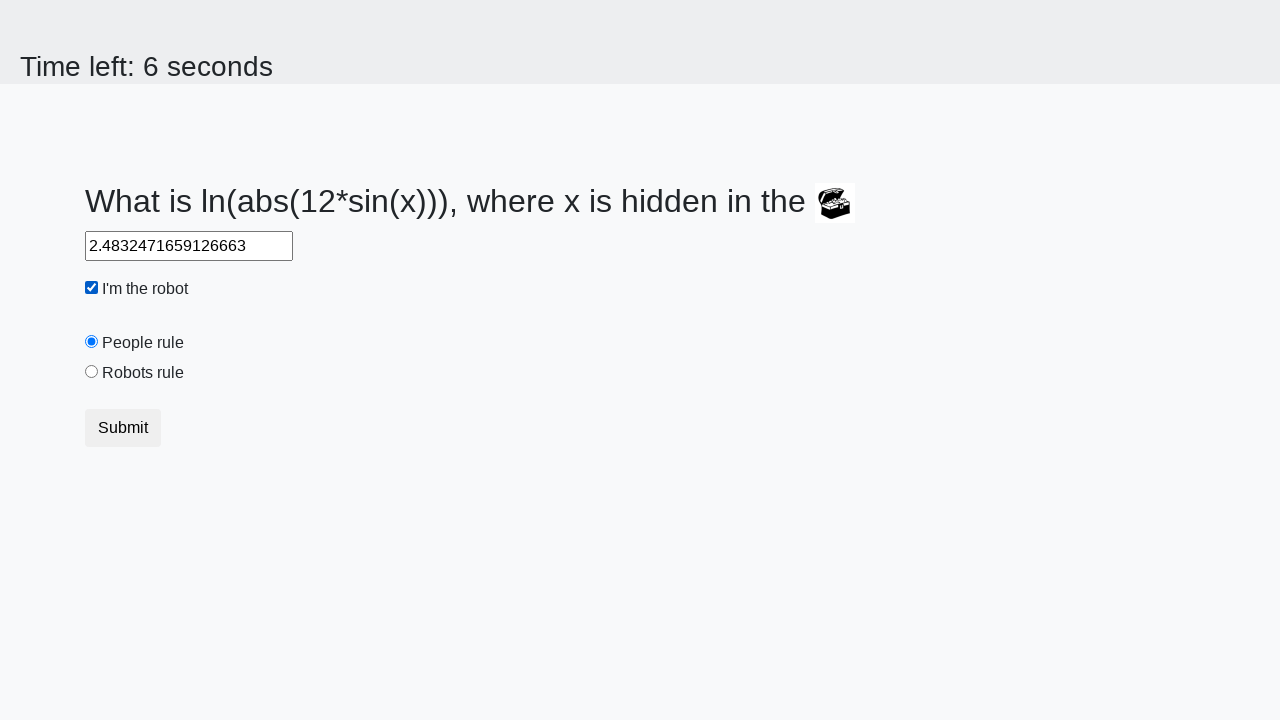

Selected the robots rule radio button at (92, 372) on xpath=//*[@id="robotsRule"]
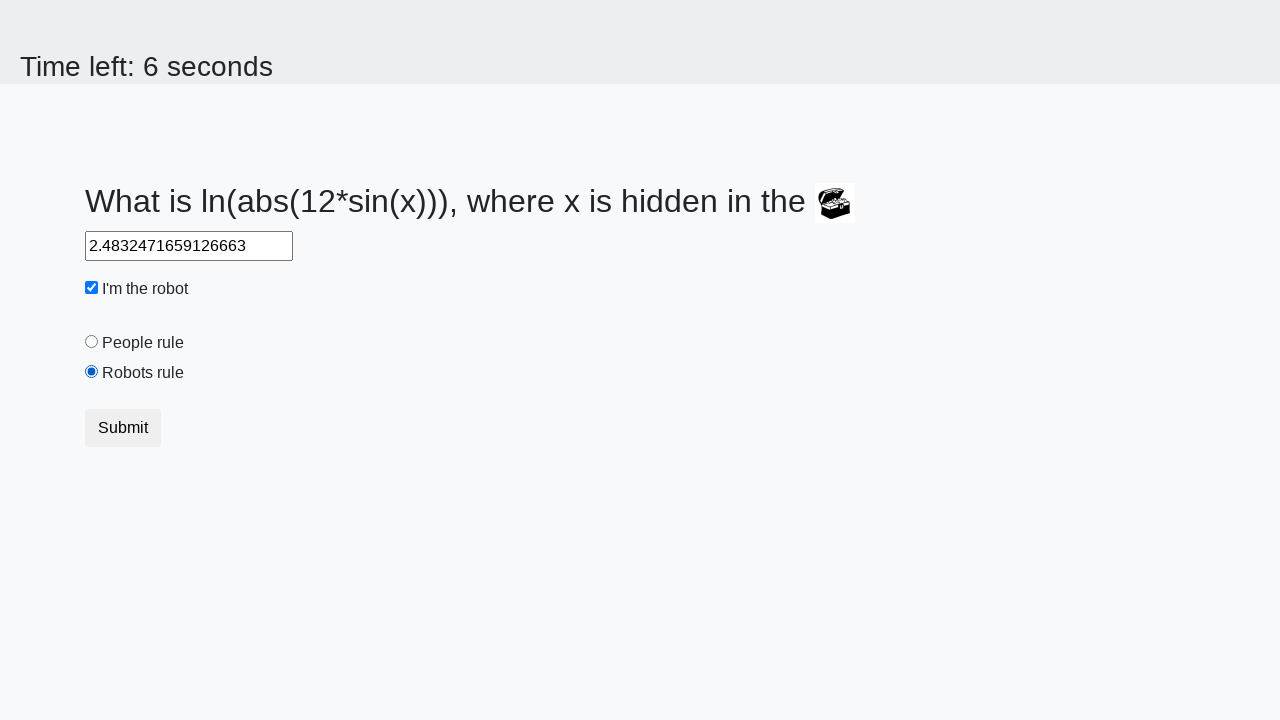

Clicked the submit button to submit the form at (123, 428) on xpath=//button[contains(@class, "btn")]
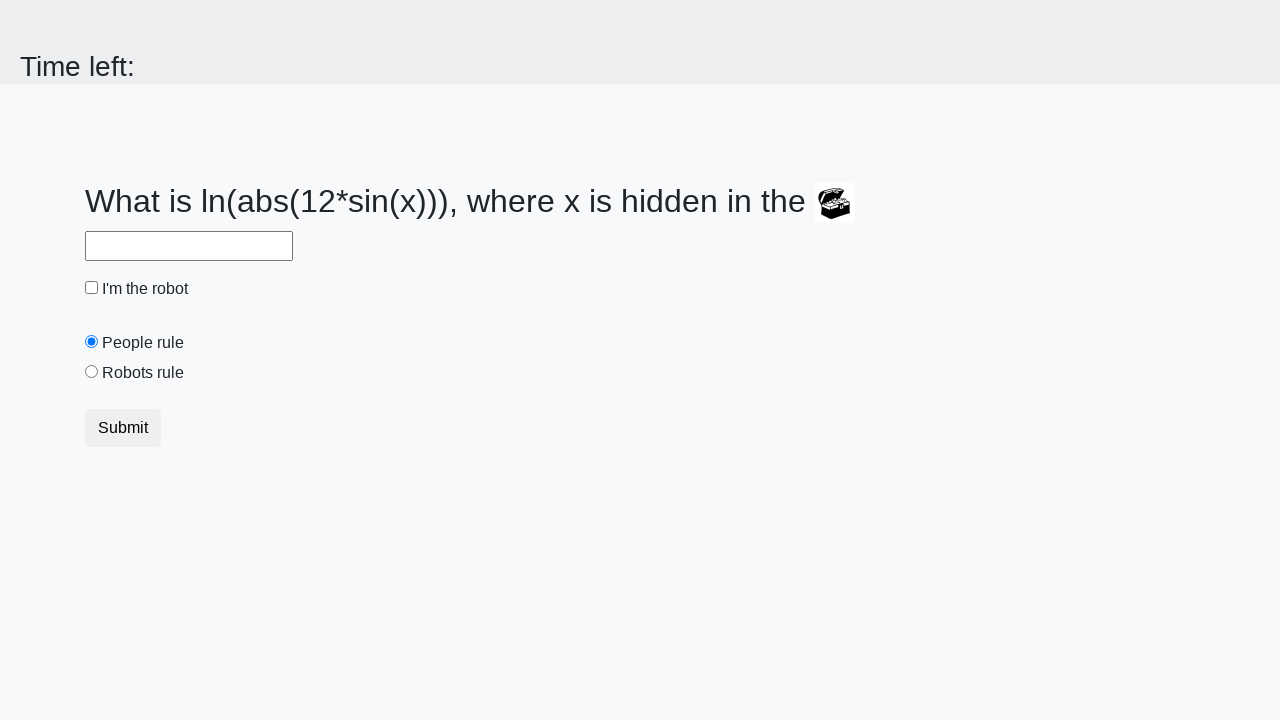

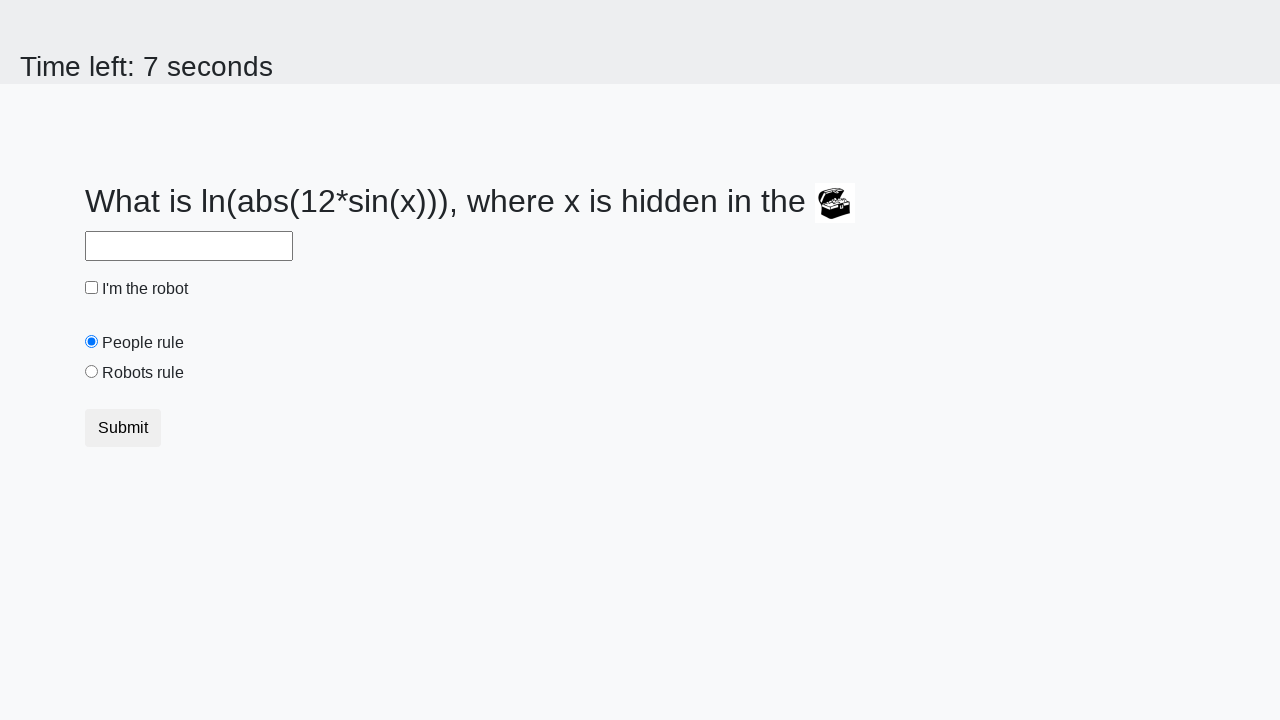